Tests drag and drop functionality on jQueryUI demo page by dragging an element and dropping it onto a target area

Starting URL: https://jqueryui.com/droppable/

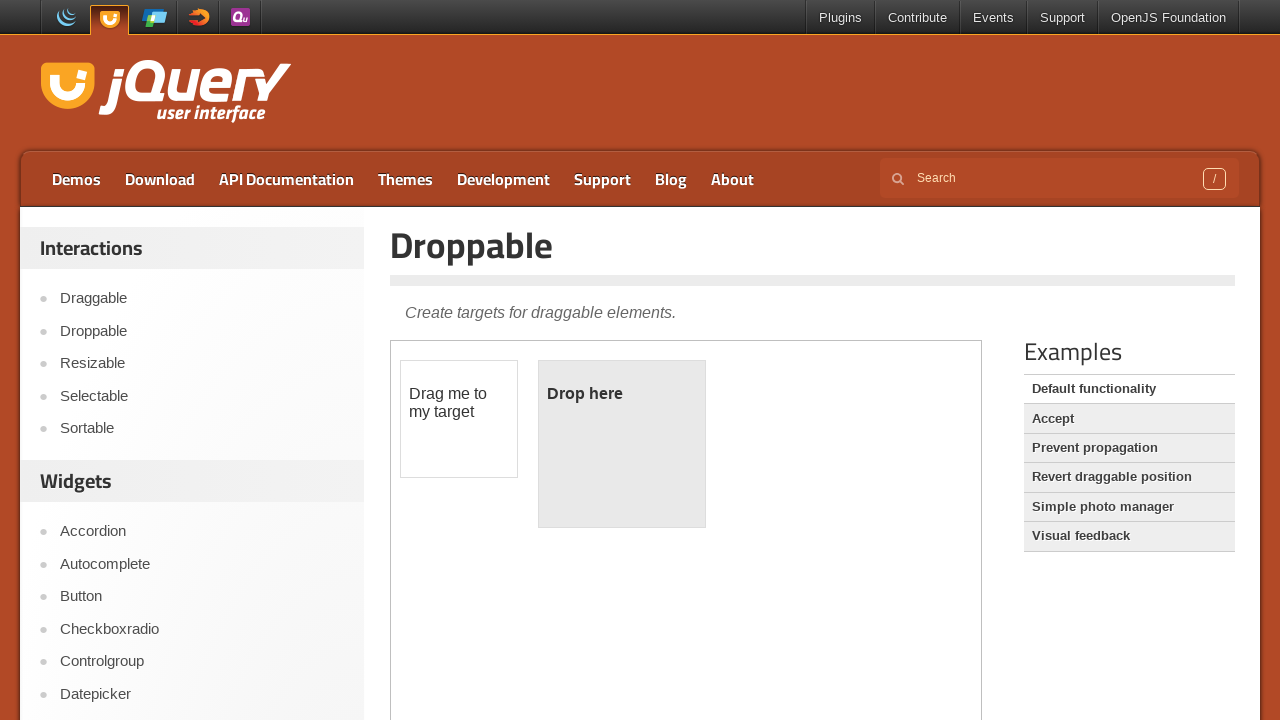

Located the demo iframe
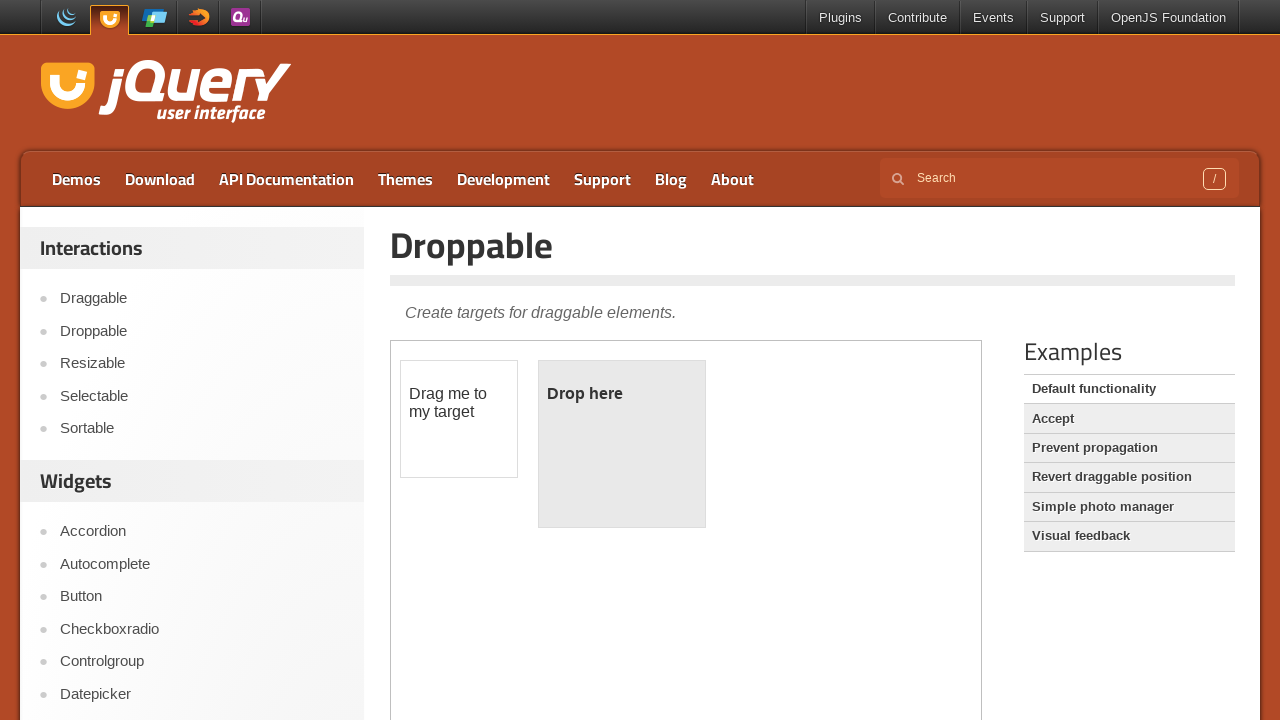

Located the draggable element
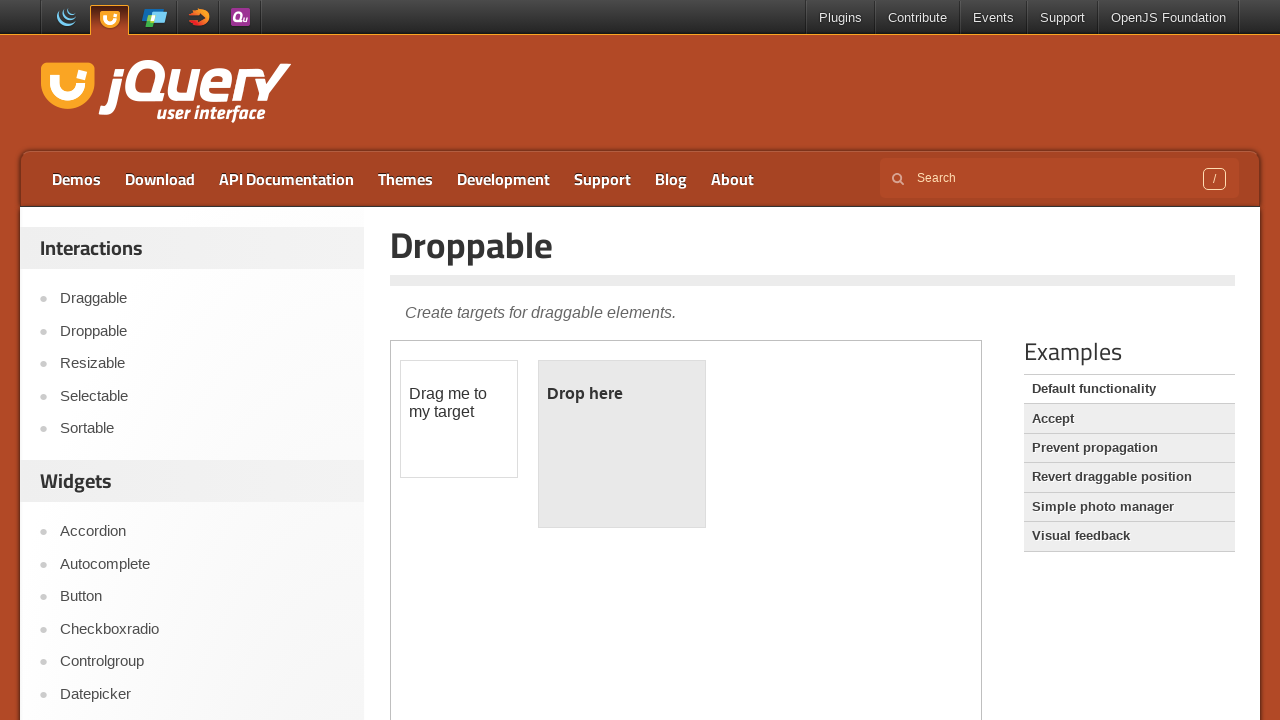

Located the droppable target area
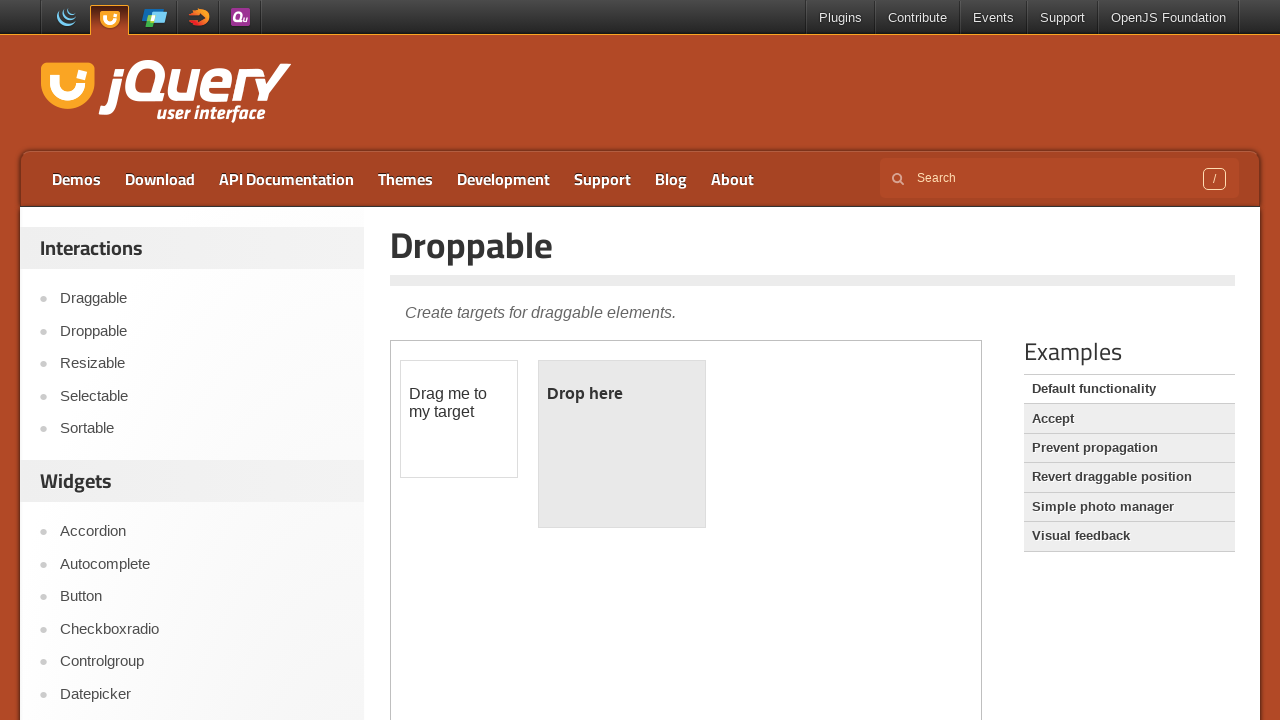

Dragged draggable element and dropped it onto target area at (622, 444)
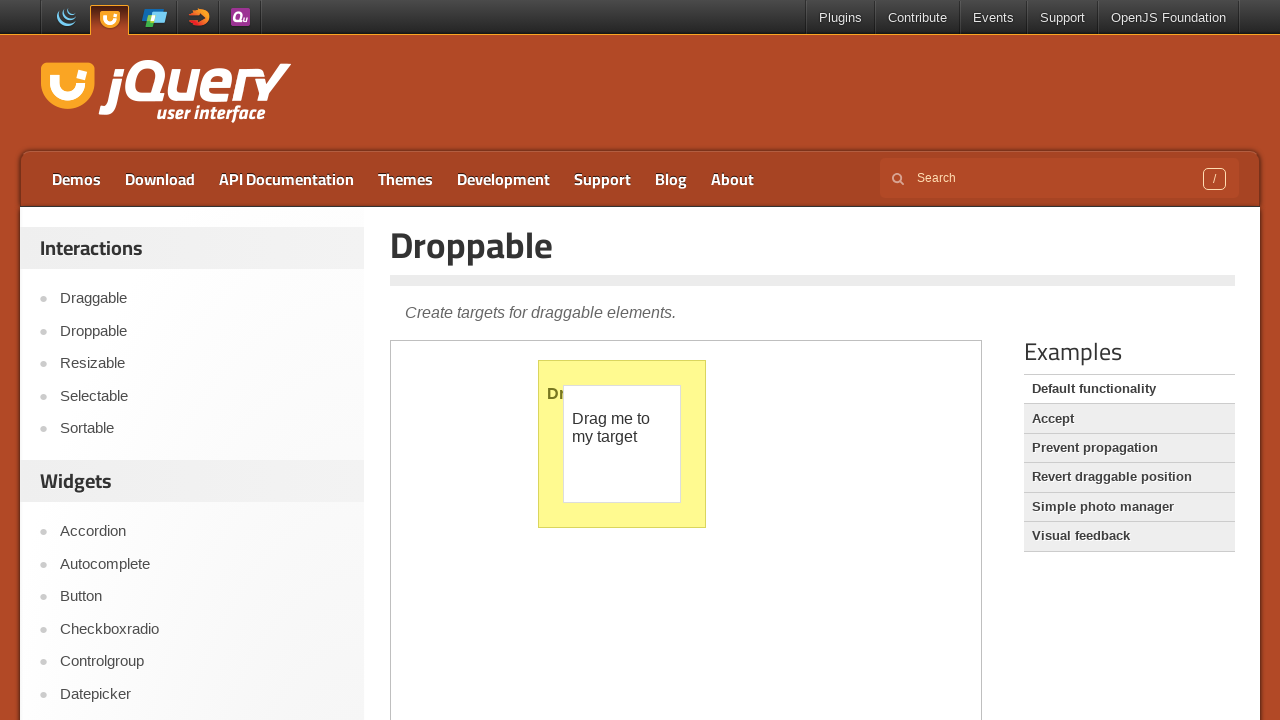

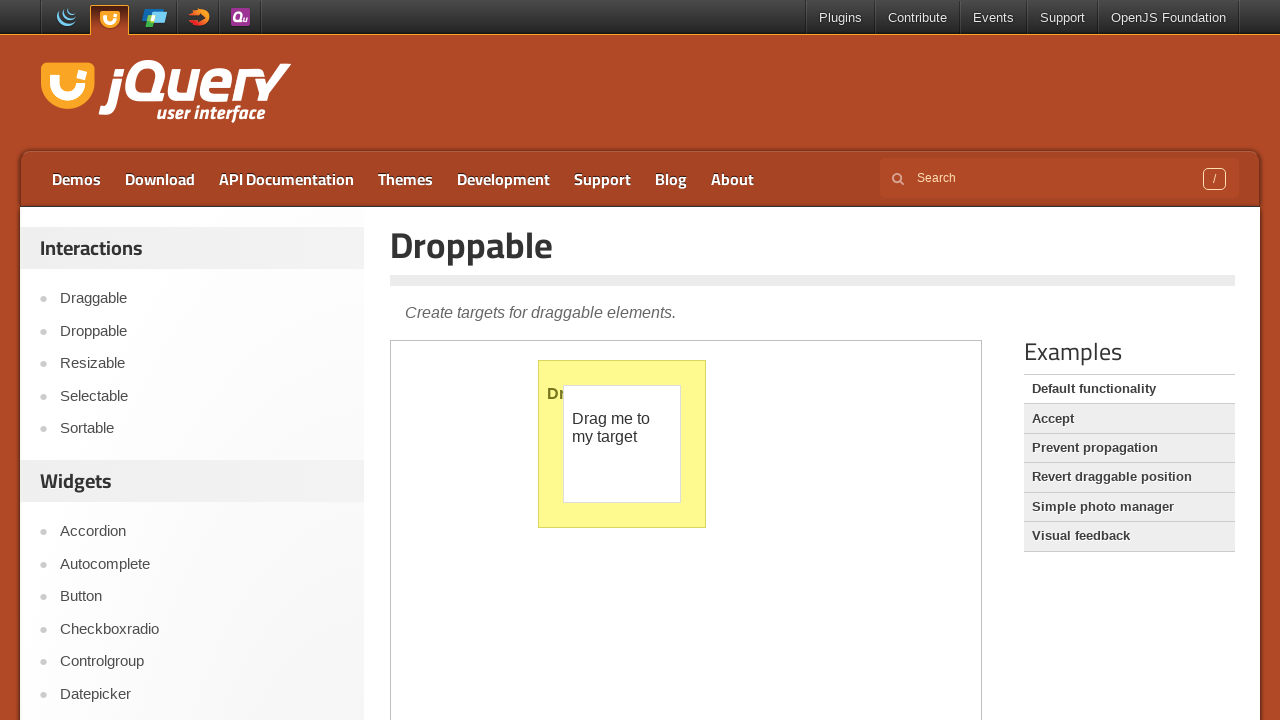